Navigates to the Tables page on the-internet.herokuapp.com and retrieves the first cell content from a table

Starting URL: http://the-internet.herokuapp.com

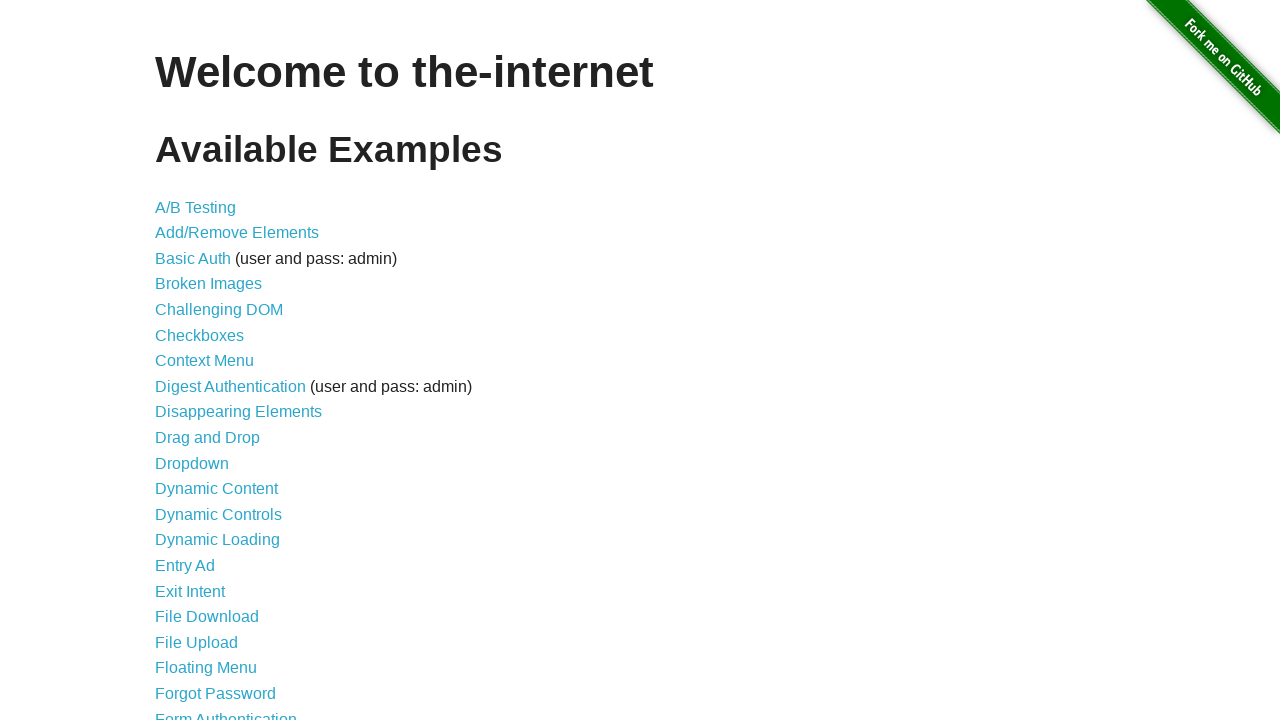

Clicked on the Tables link at (230, 574) on a:has-text('Tables')
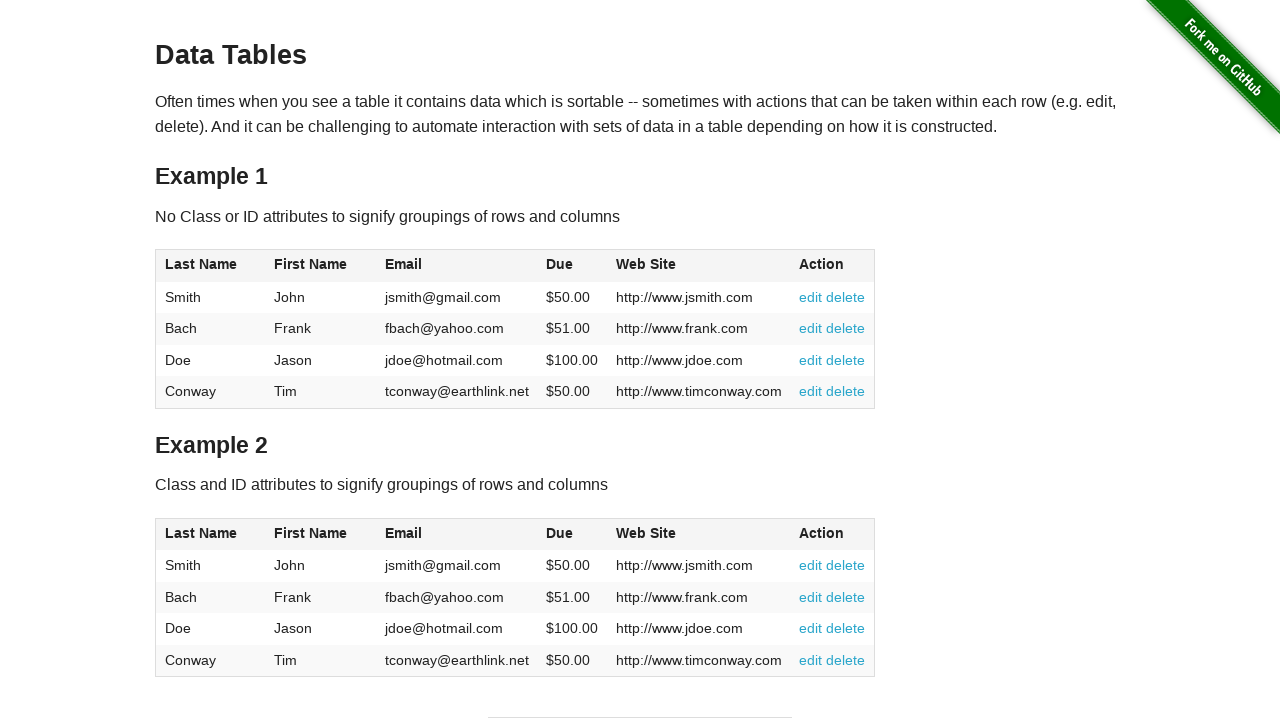

Waited for first cell in table to be visible
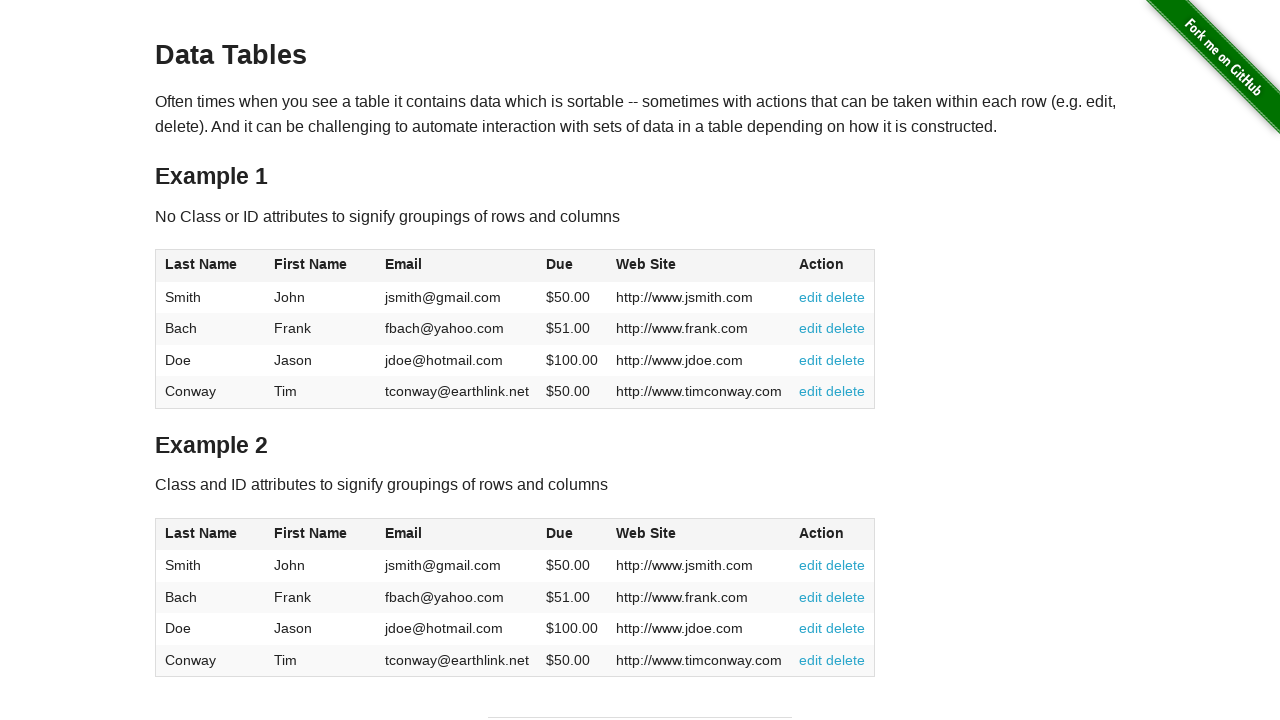

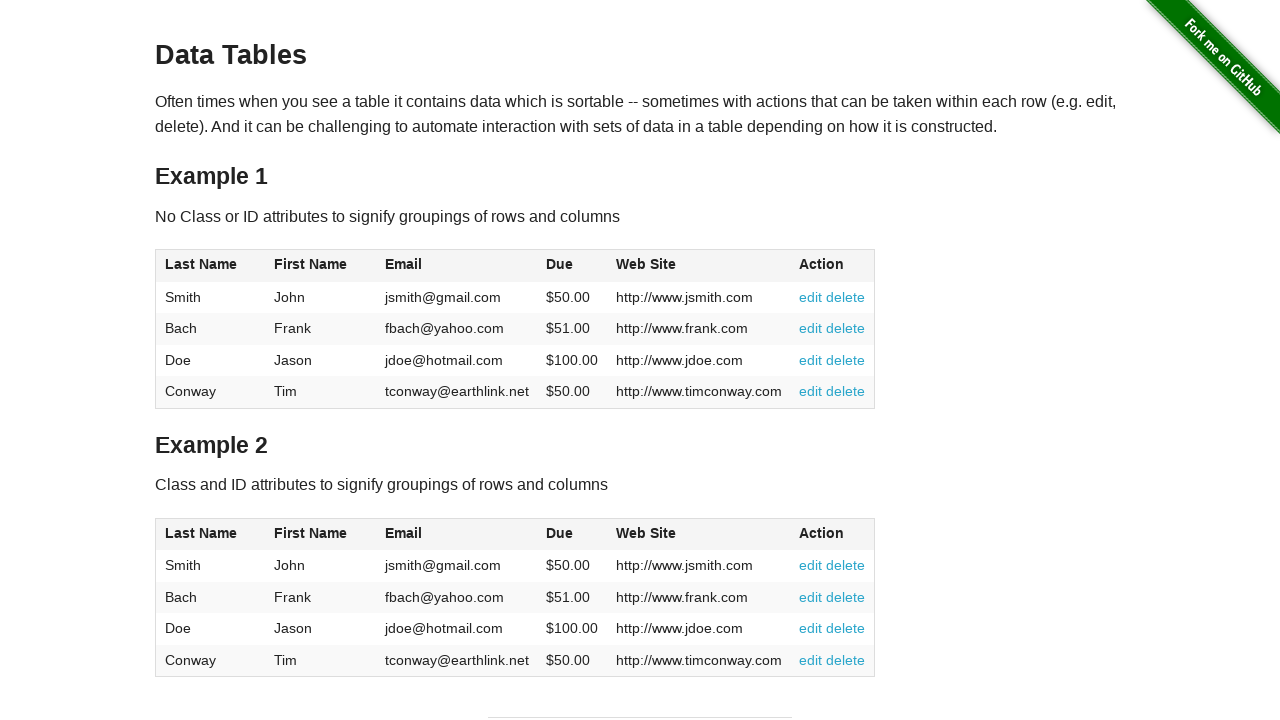